Tests editing a todo item by double-clicking, changing the text, and pressing Enter

Starting URL: https://demo.playwright.dev/todomvc

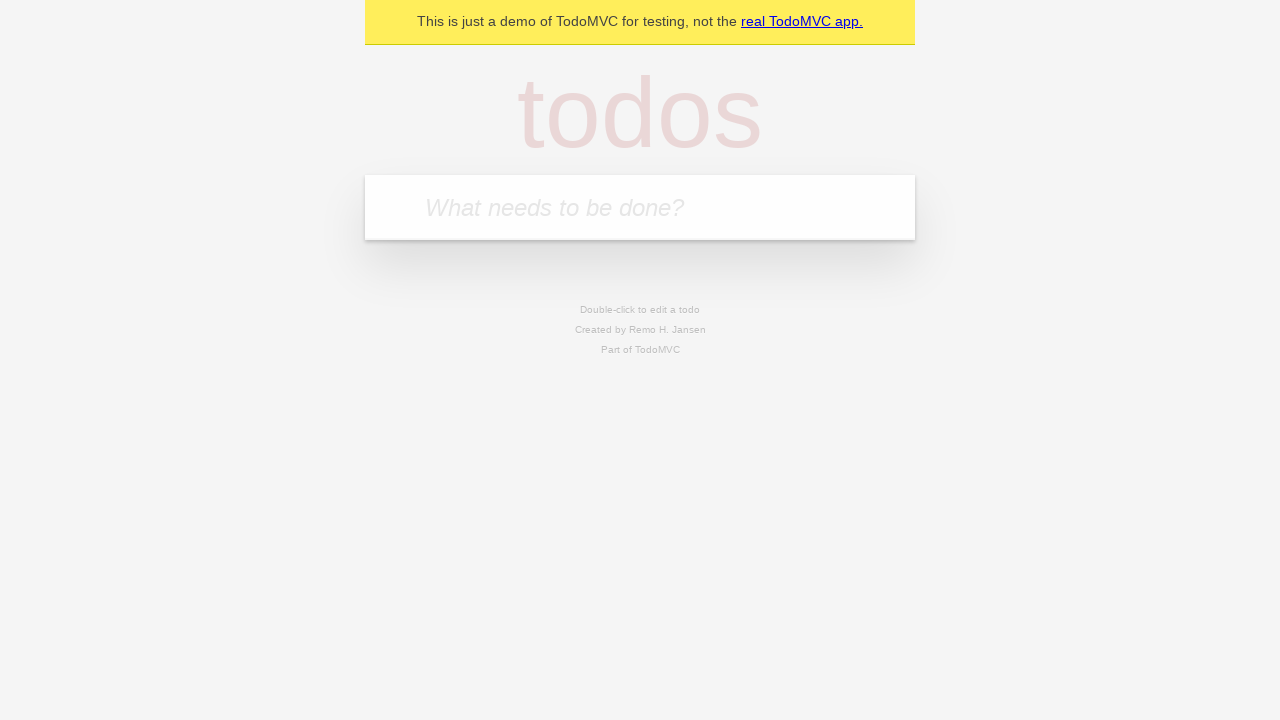

Filled first todo input with 'buy some cheese' on .new-todo
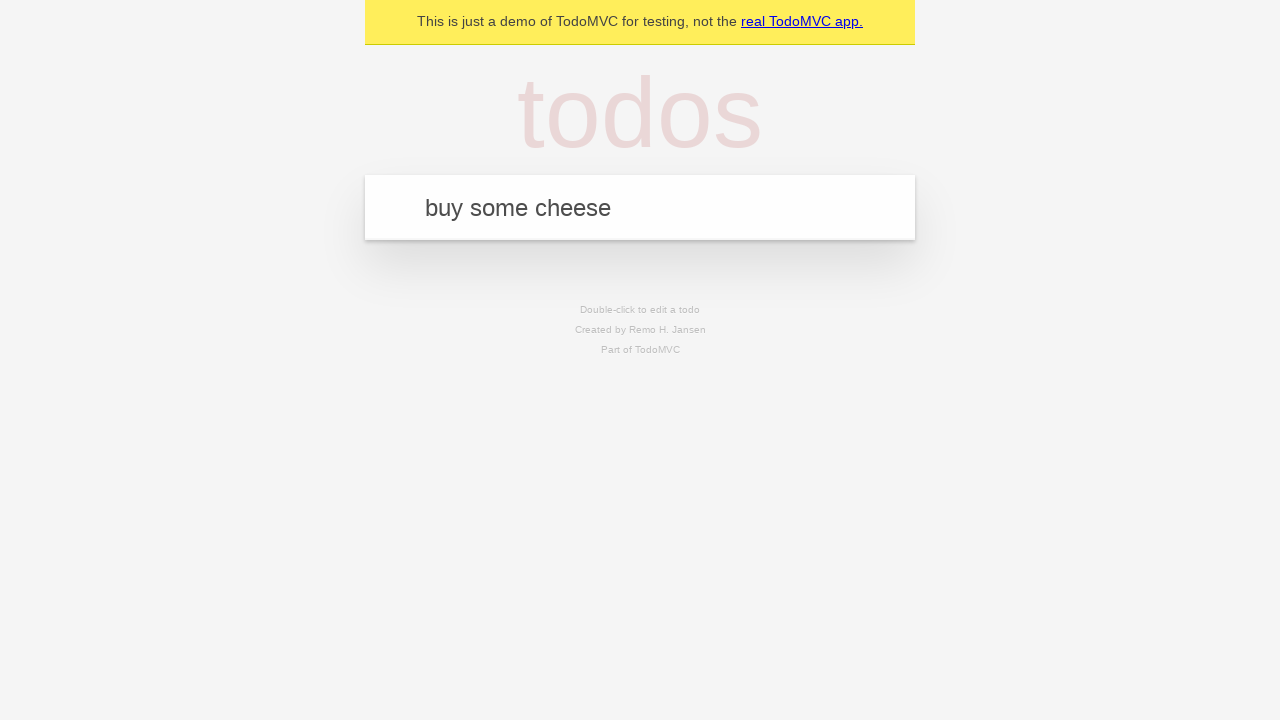

Pressed Enter to create first todo on .new-todo
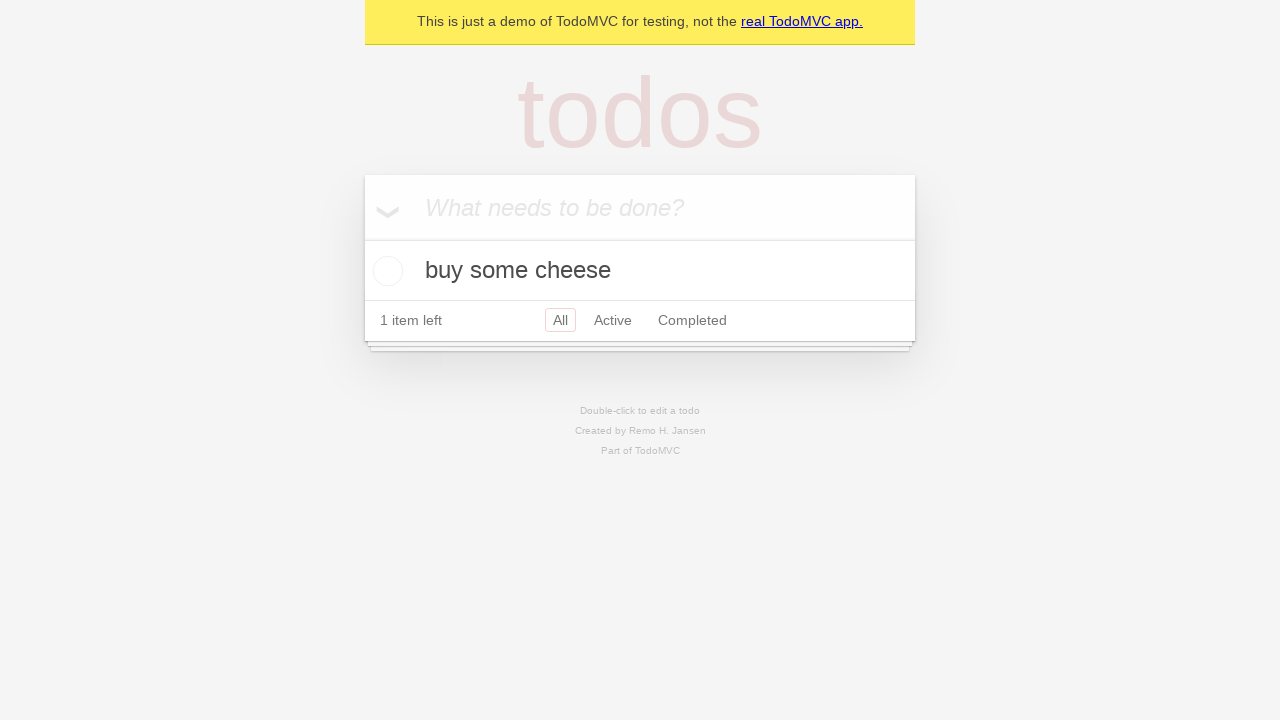

Filled second todo input with 'feed the cat' on .new-todo
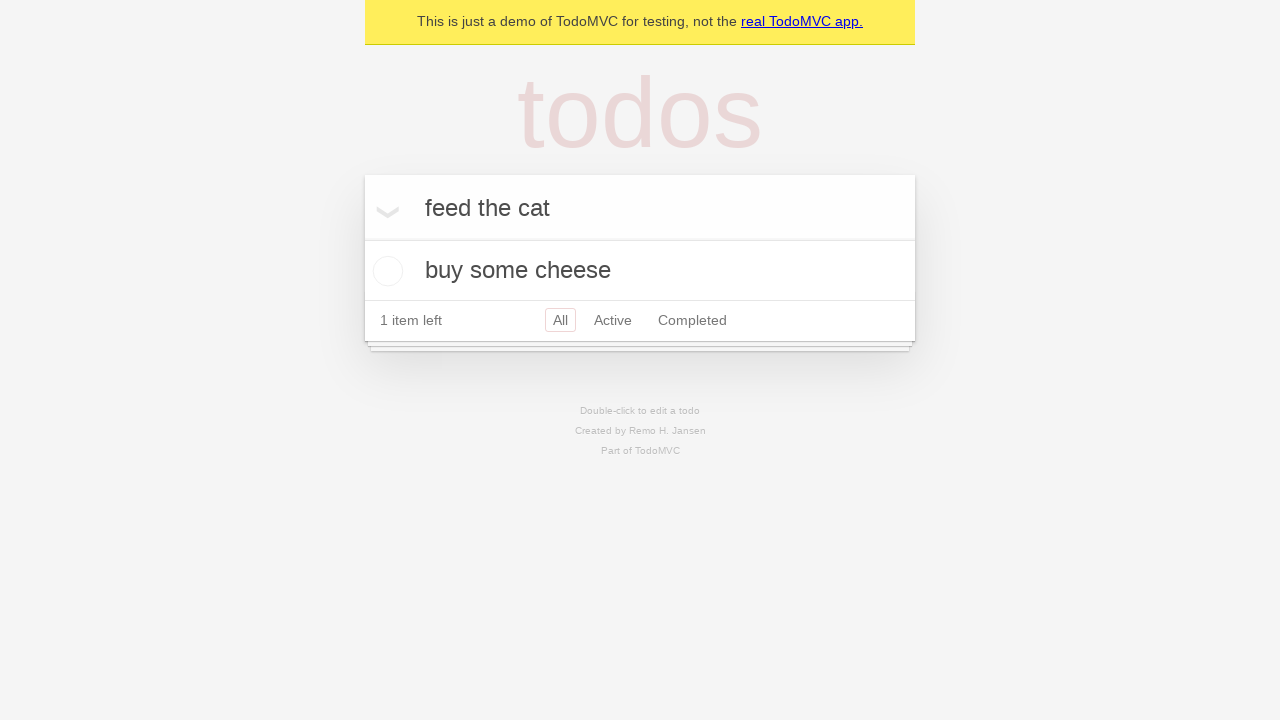

Pressed Enter to create second todo on .new-todo
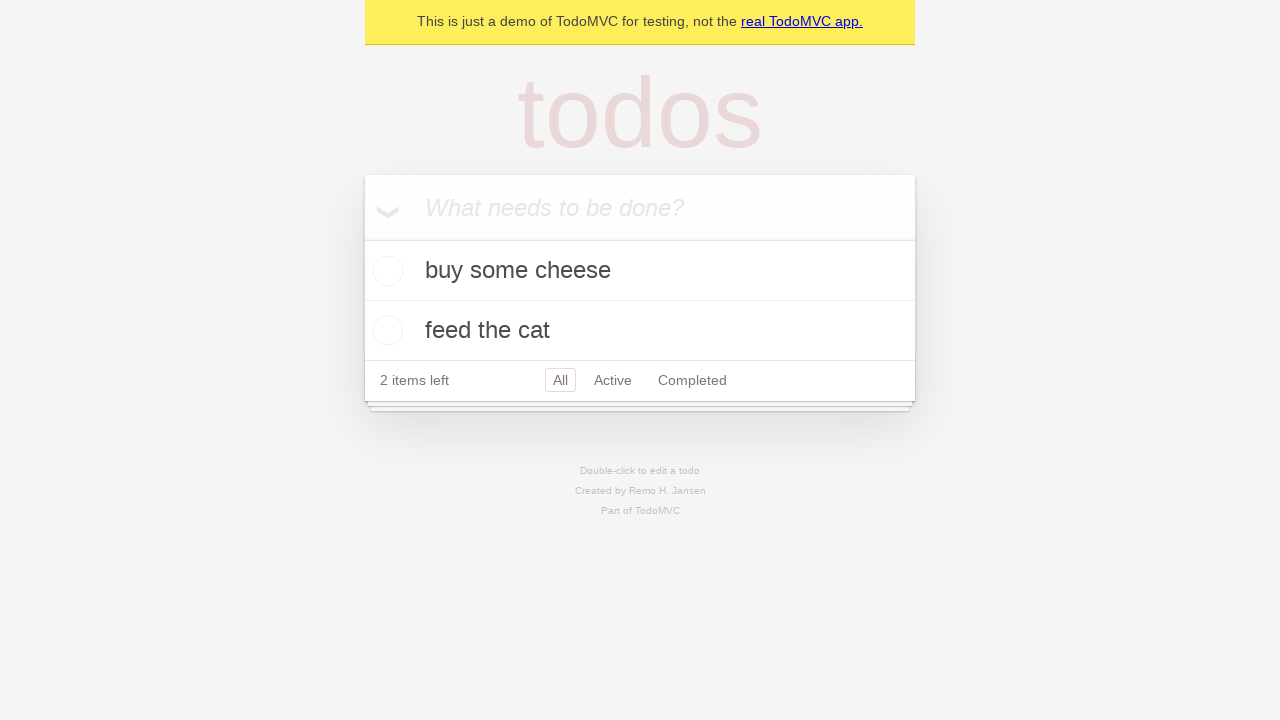

Filled third todo input with 'book a doctors appointment' on .new-todo
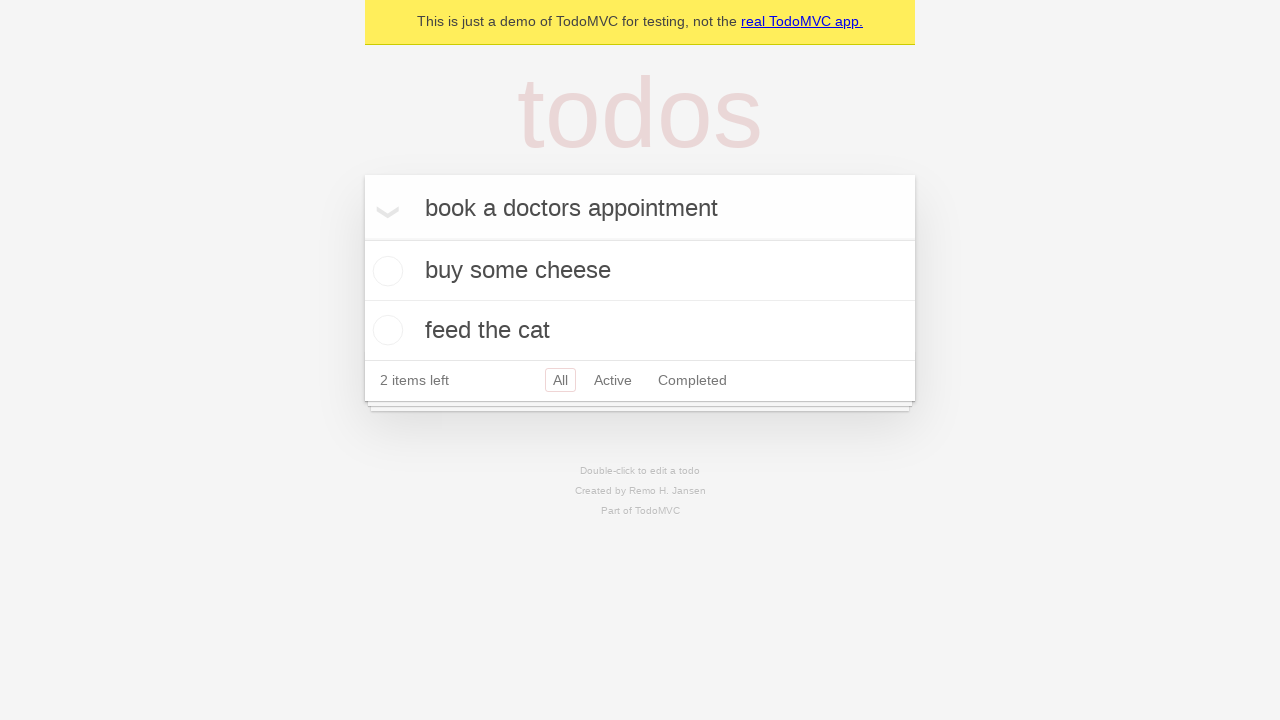

Pressed Enter to create third todo on .new-todo
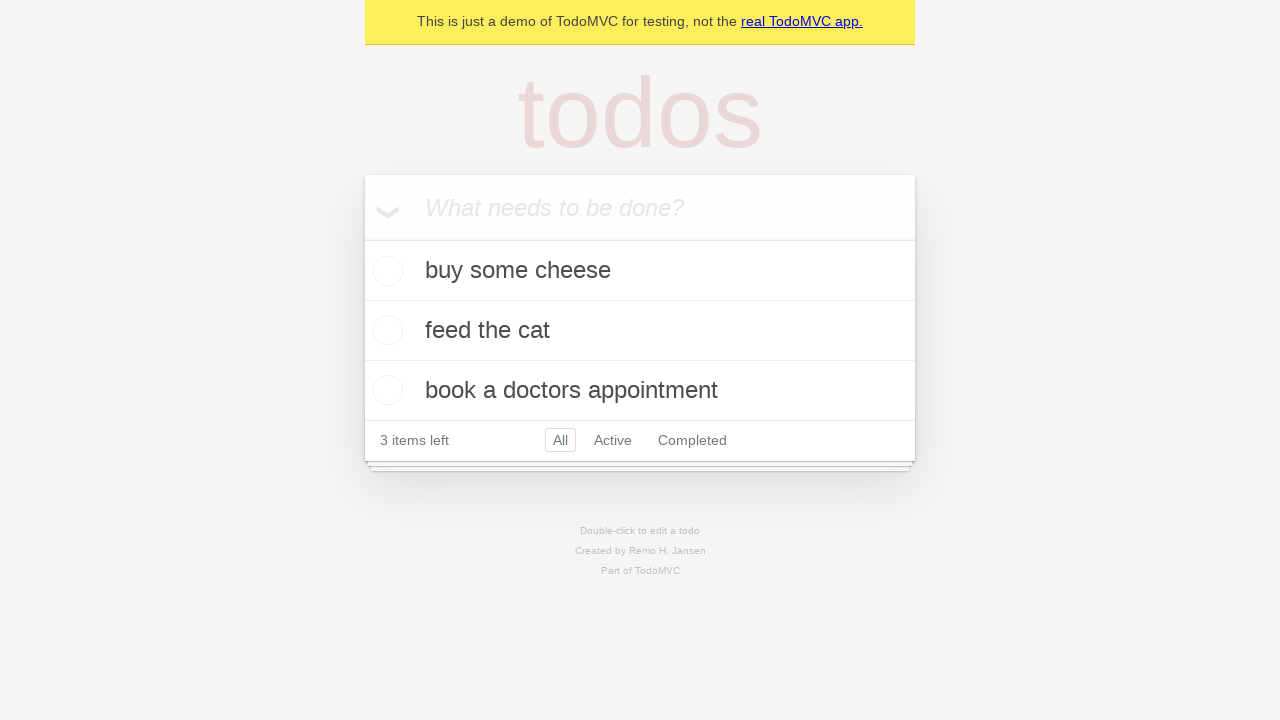

Double-clicked second todo to enter edit mode at (640, 331) on .todo-list li >> nth=1
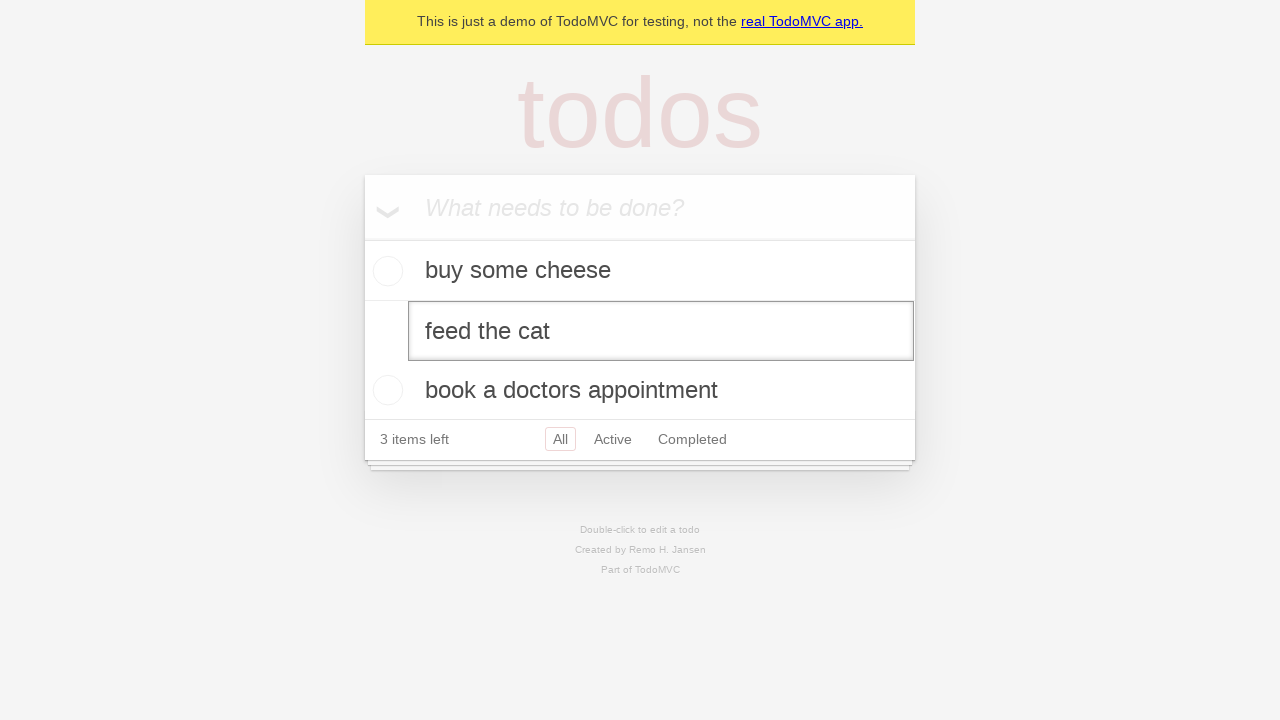

Changed todo text to 'buy some sausages' on .todo-list li >> nth=1 >> .edit
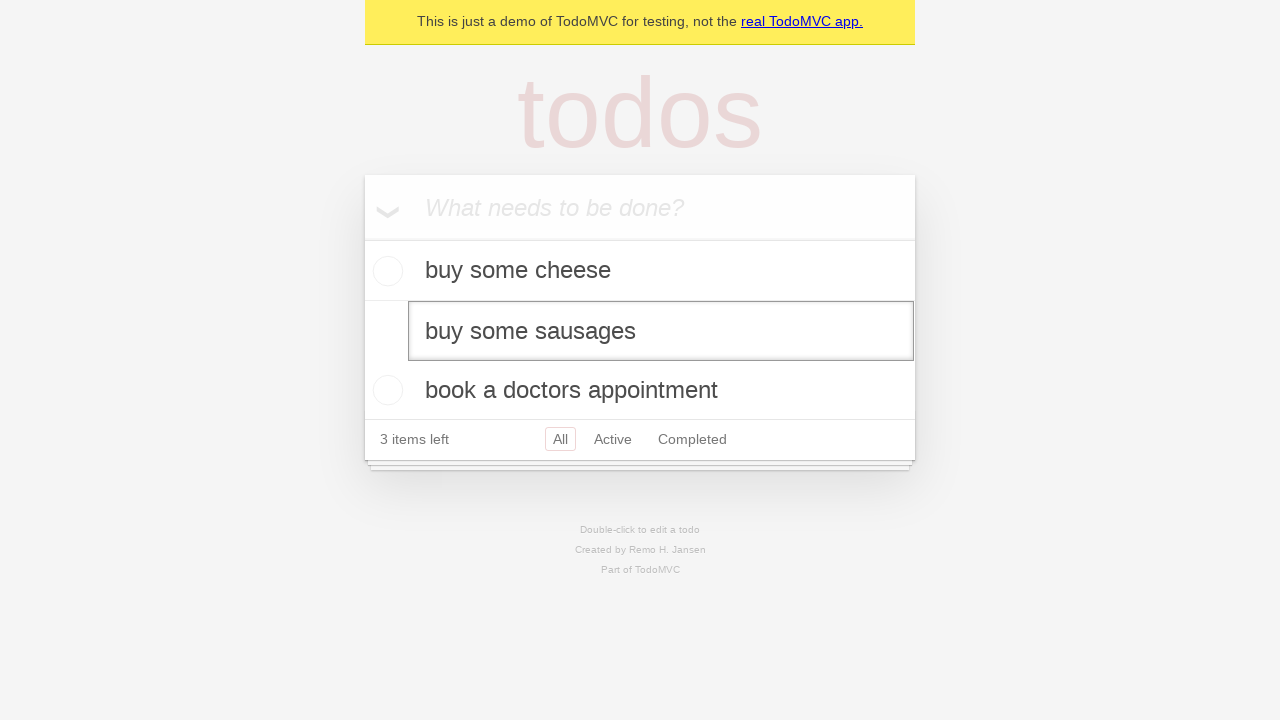

Pressed Enter to save edited todo on .todo-list li >> nth=1 >> .edit
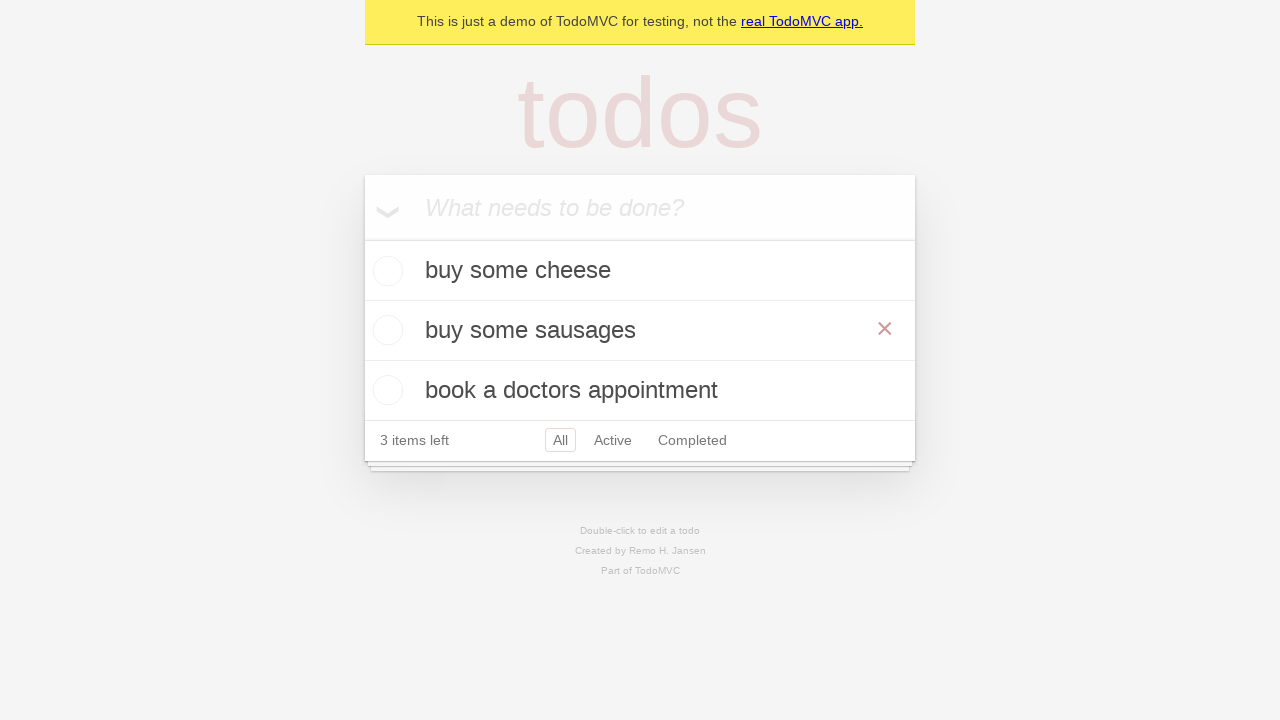

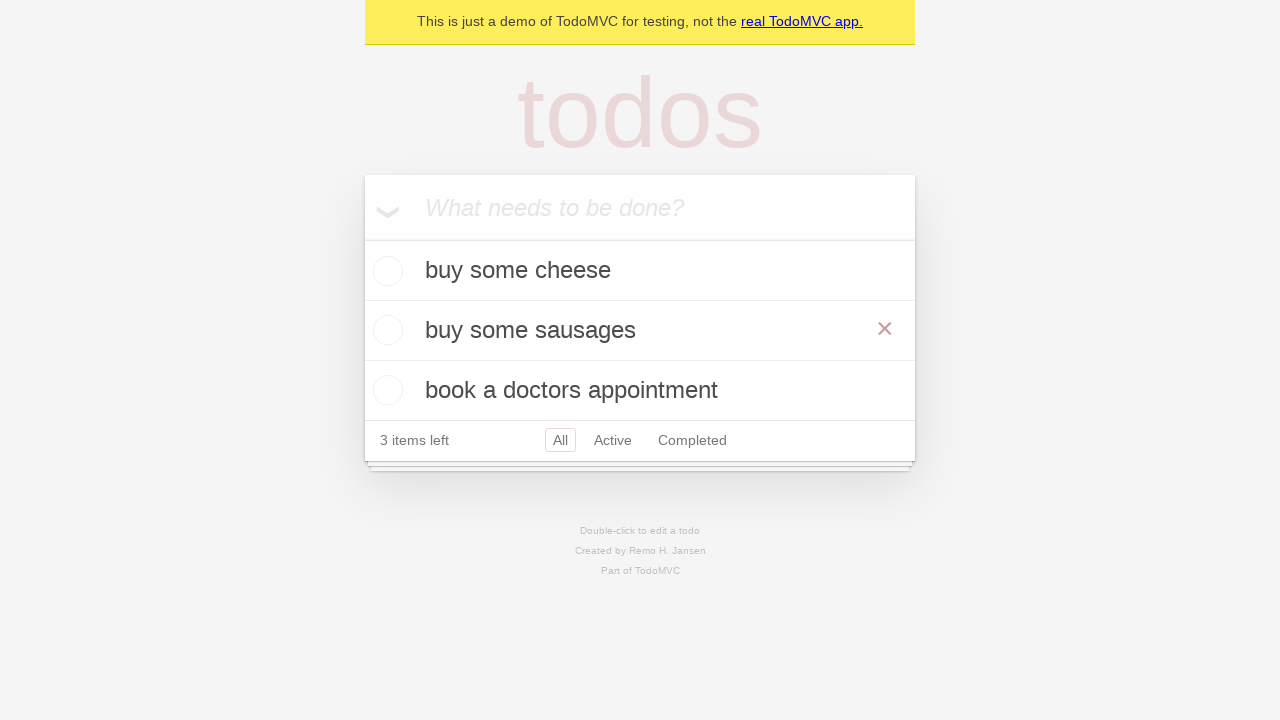